Clicks on the first homepage image and verifies navigation to the Selenium Ruby product page by checking the page title

Starting URL: http://practice.automationtesting.in/

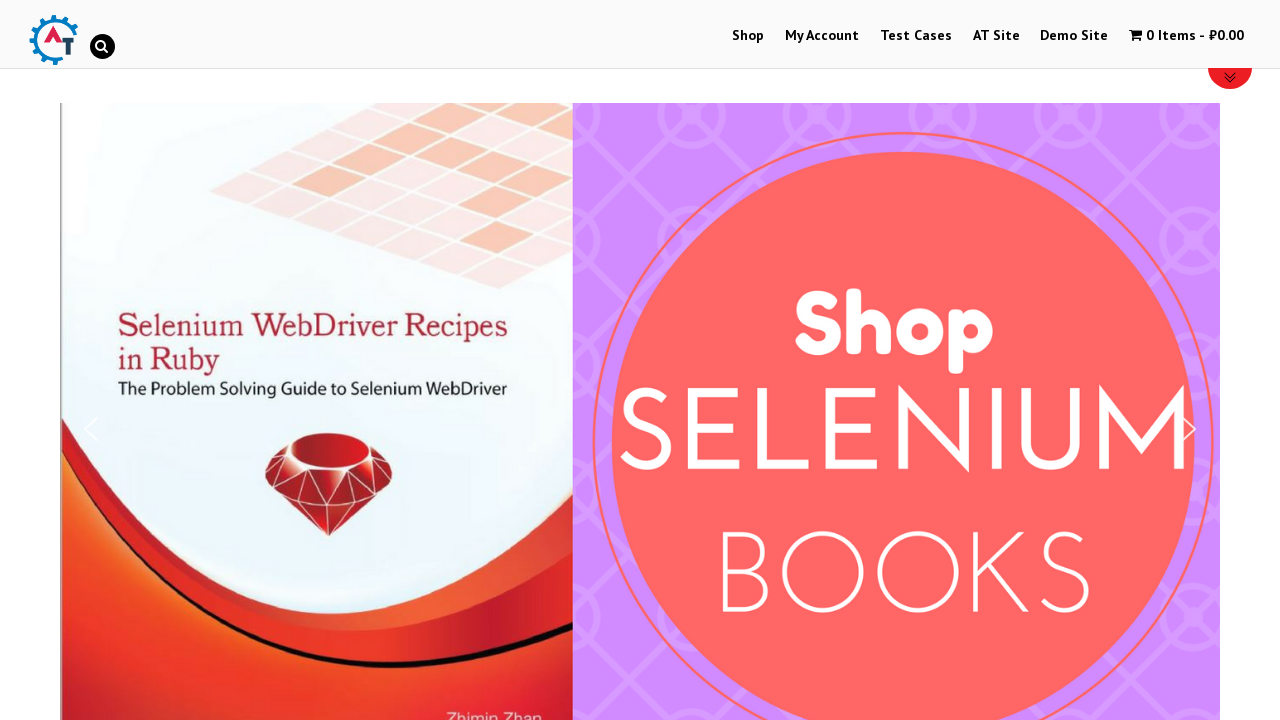

Clicked on the first homepage image at (241, 361) on xpath=//*[@id='text-22-sub_row_1-0-2-0-0']/div/ul/li/a[1]/img
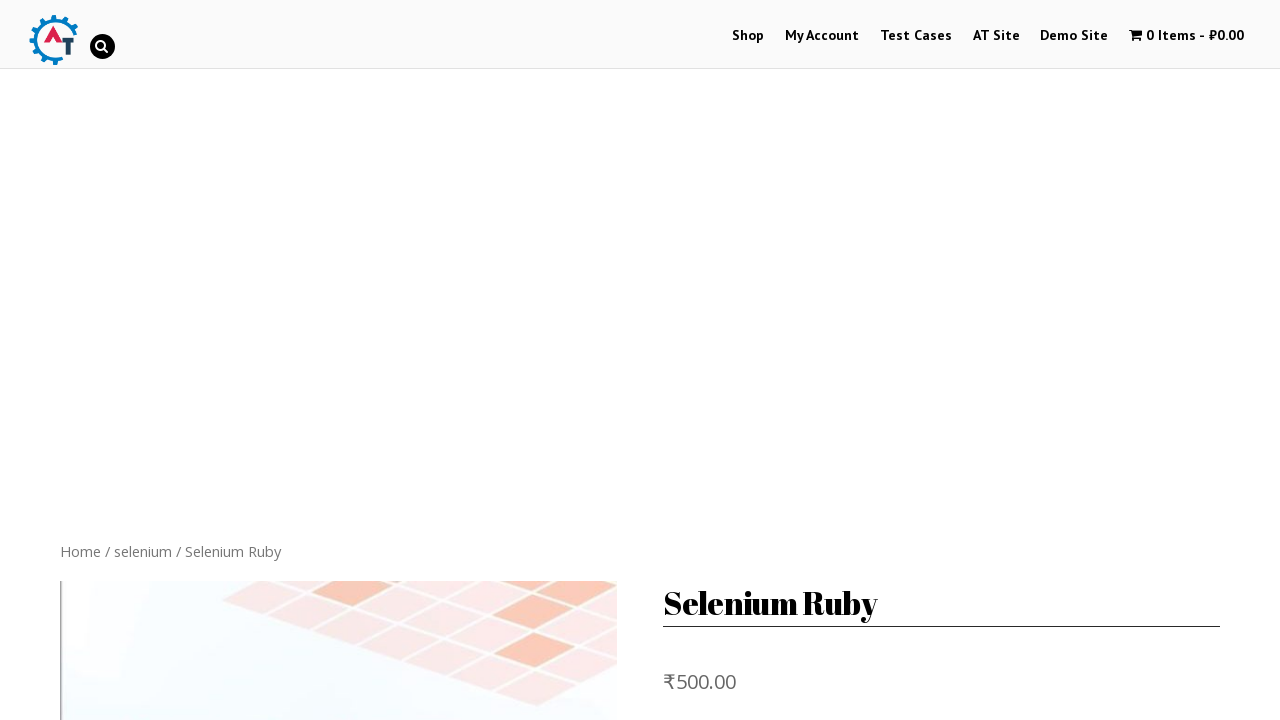

Page loaded with domcontentloaded state
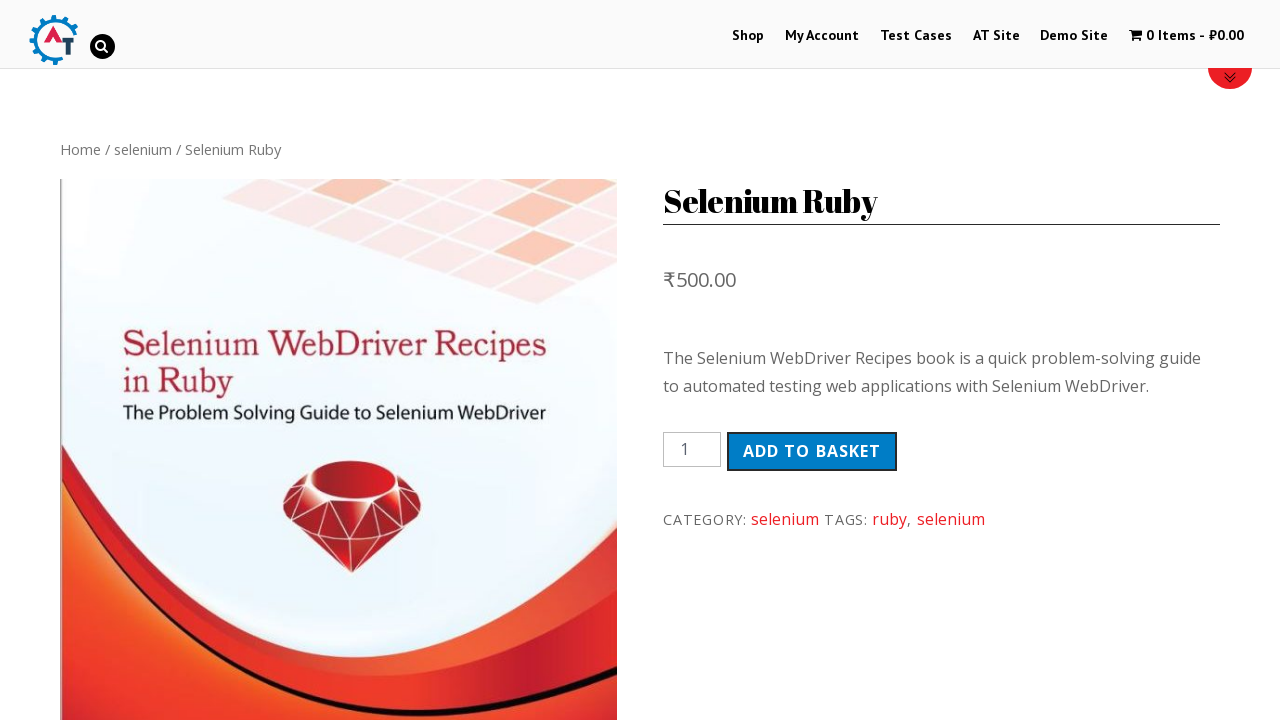

Verified page title is 'Selenium Ruby – Automation Practice Site'
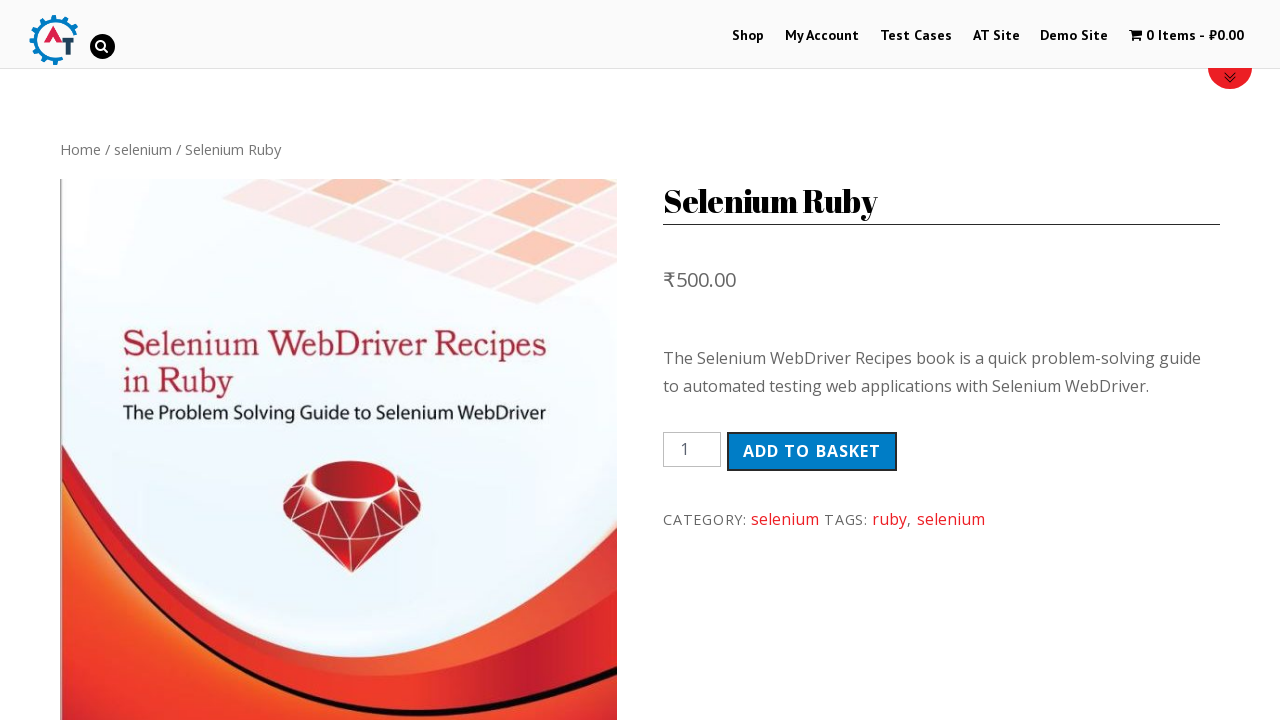

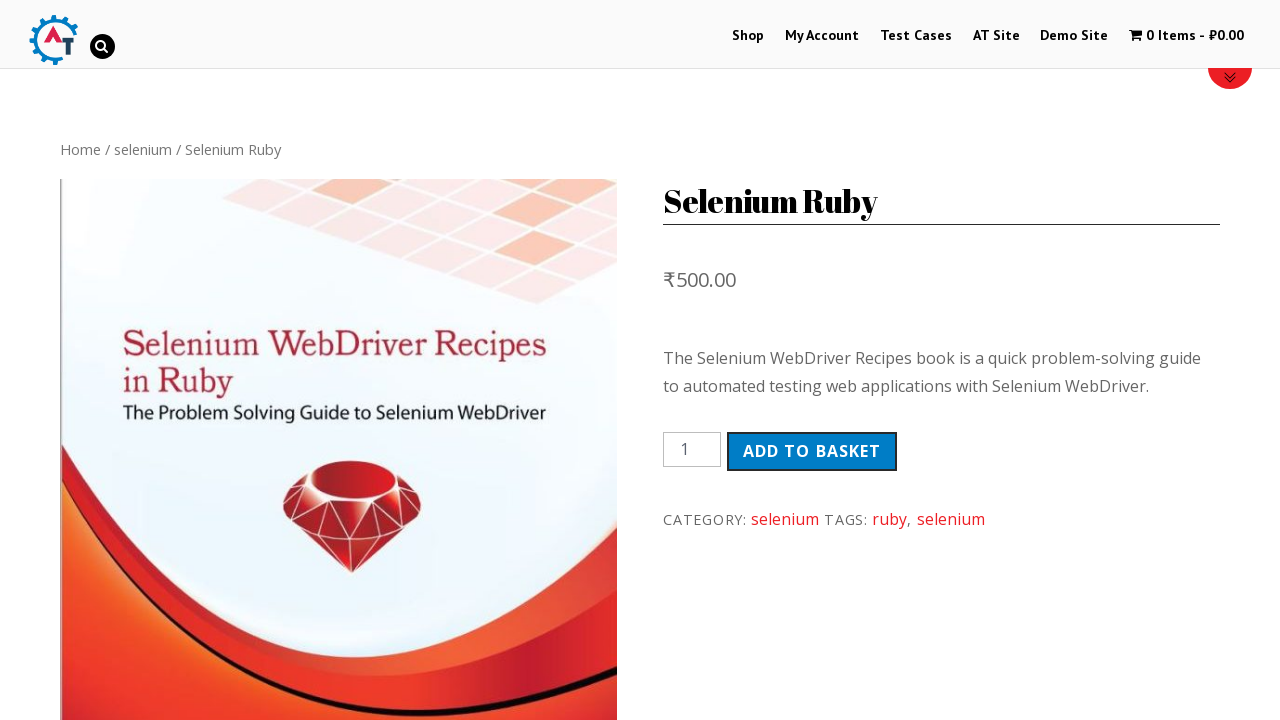